Tests the search functionality on Python.org by searching for "pycon" and verifying results are found

Starting URL: http://www.python.org

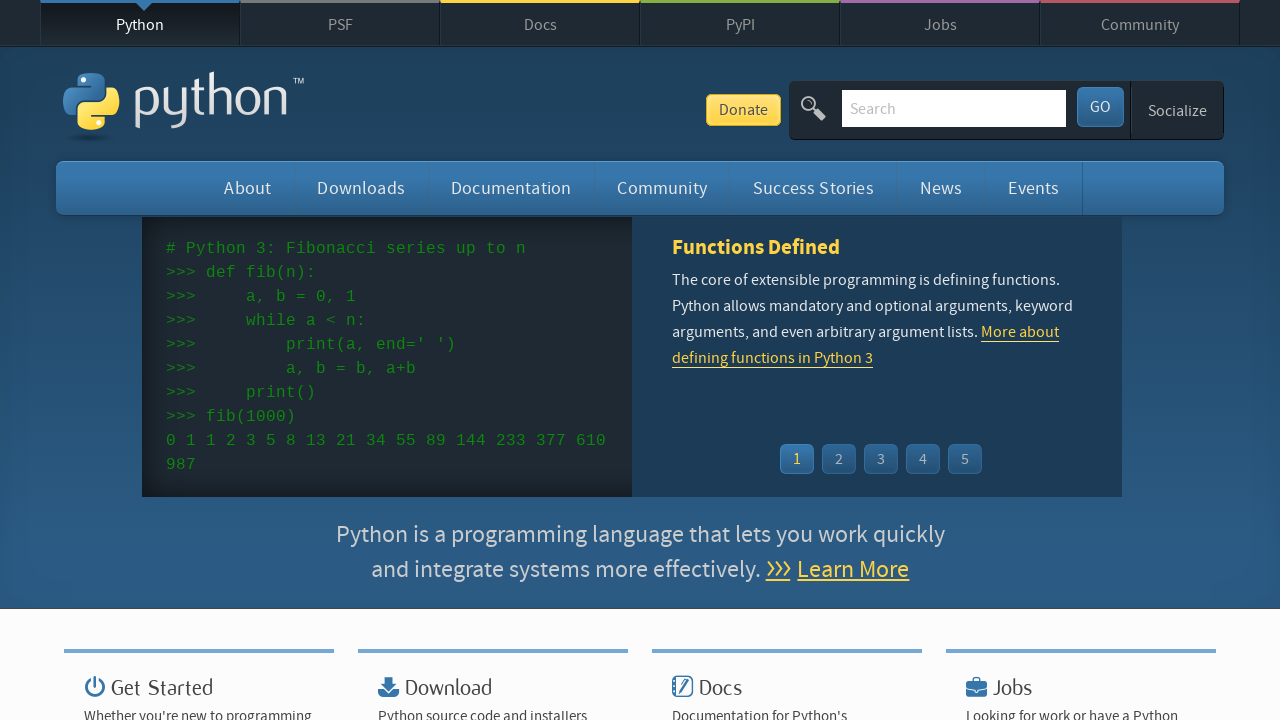

Filled search box with 'pycon' on input[name='q']
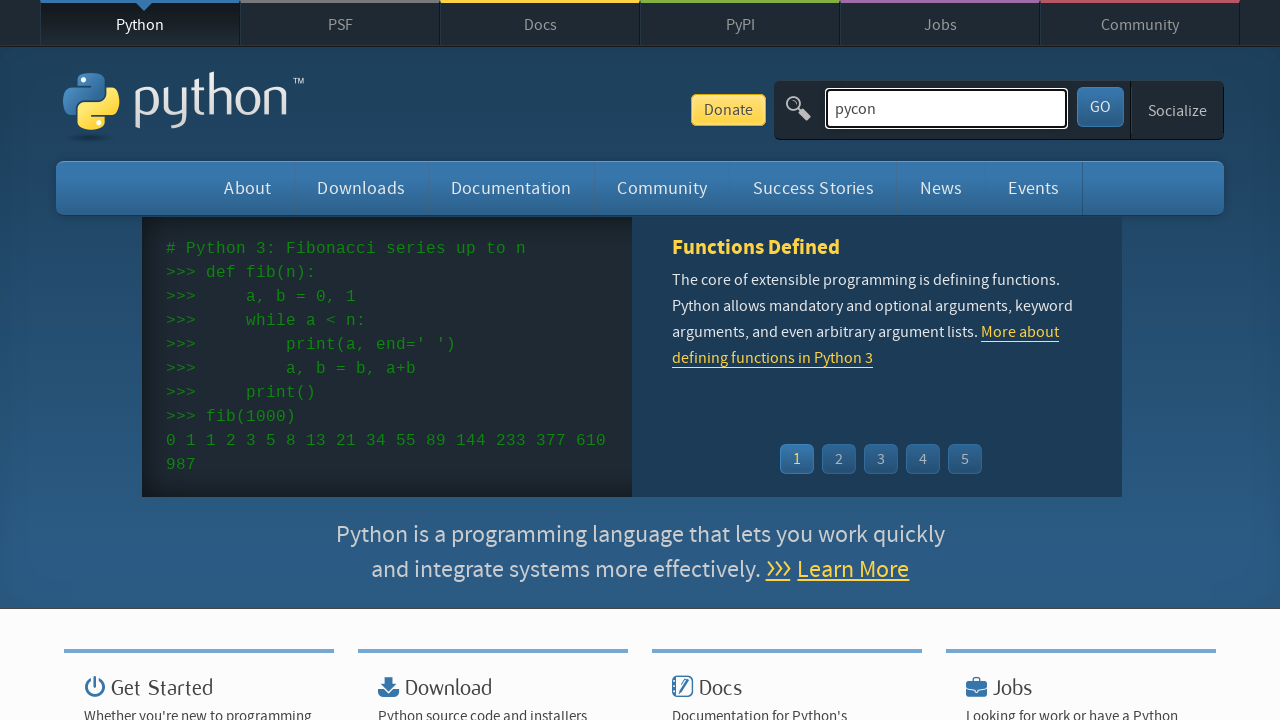

Pressed Enter to submit search on input[name='q']
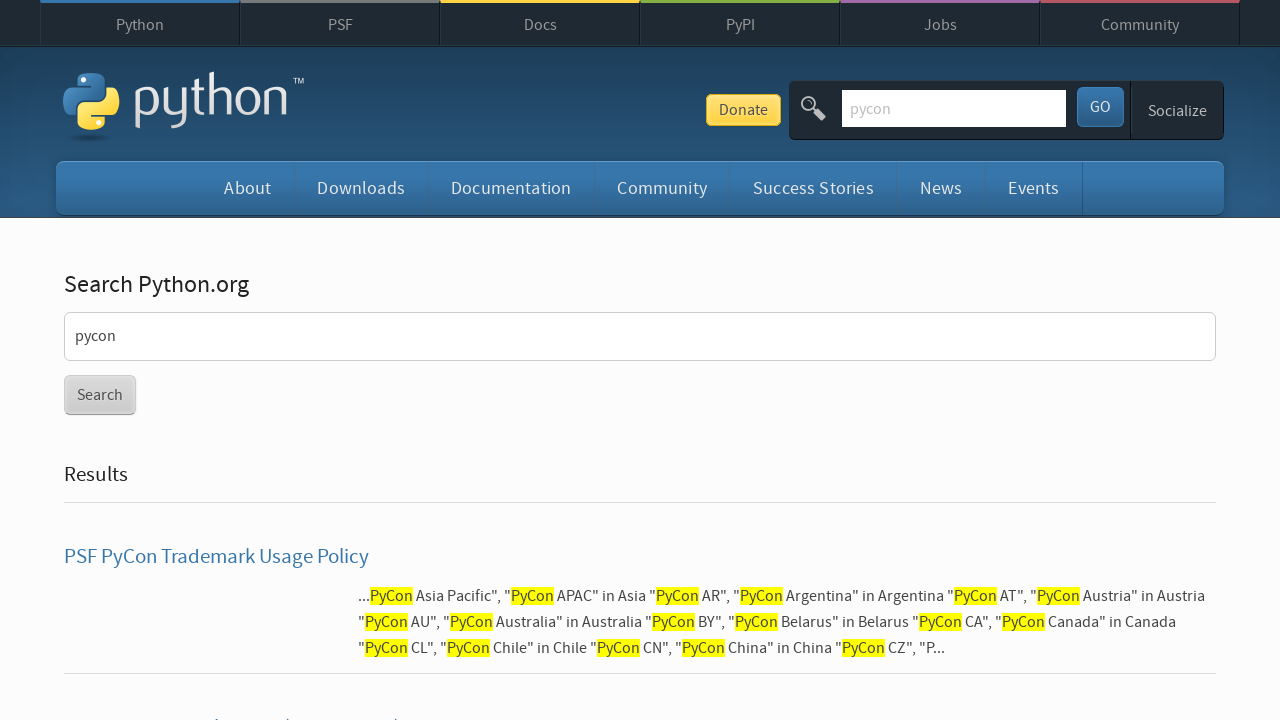

Search results loaded and network idle
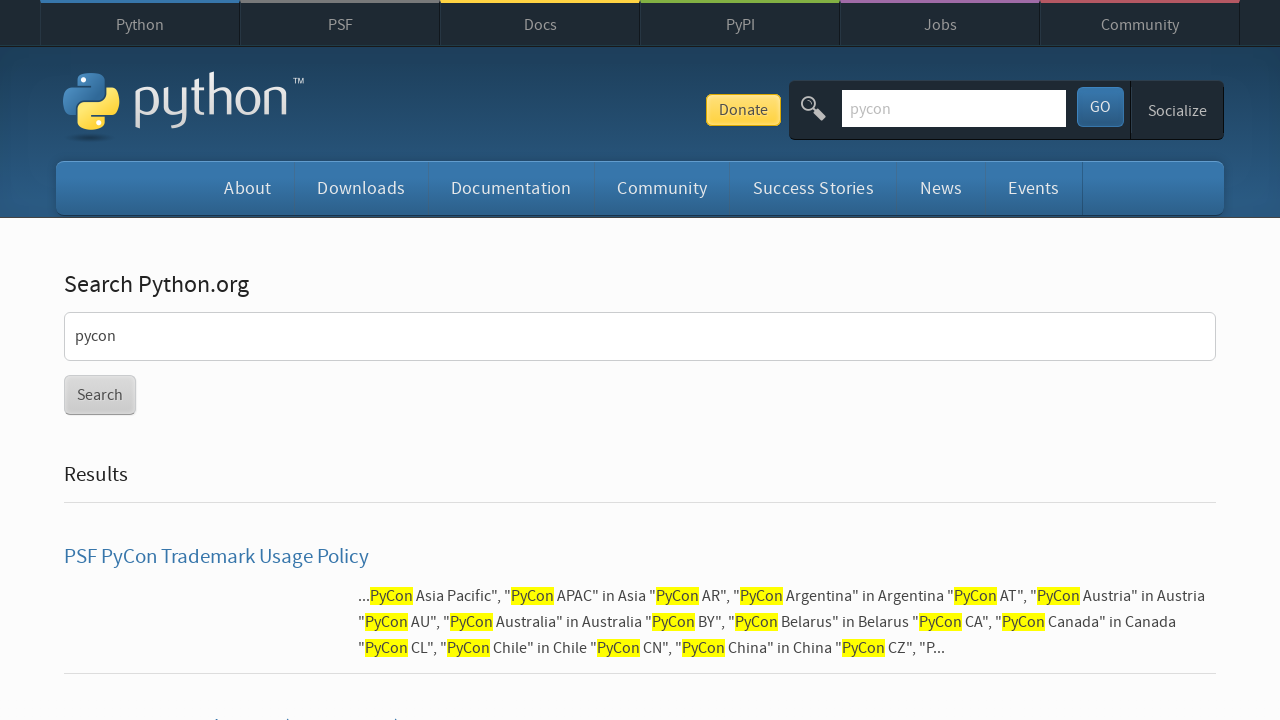

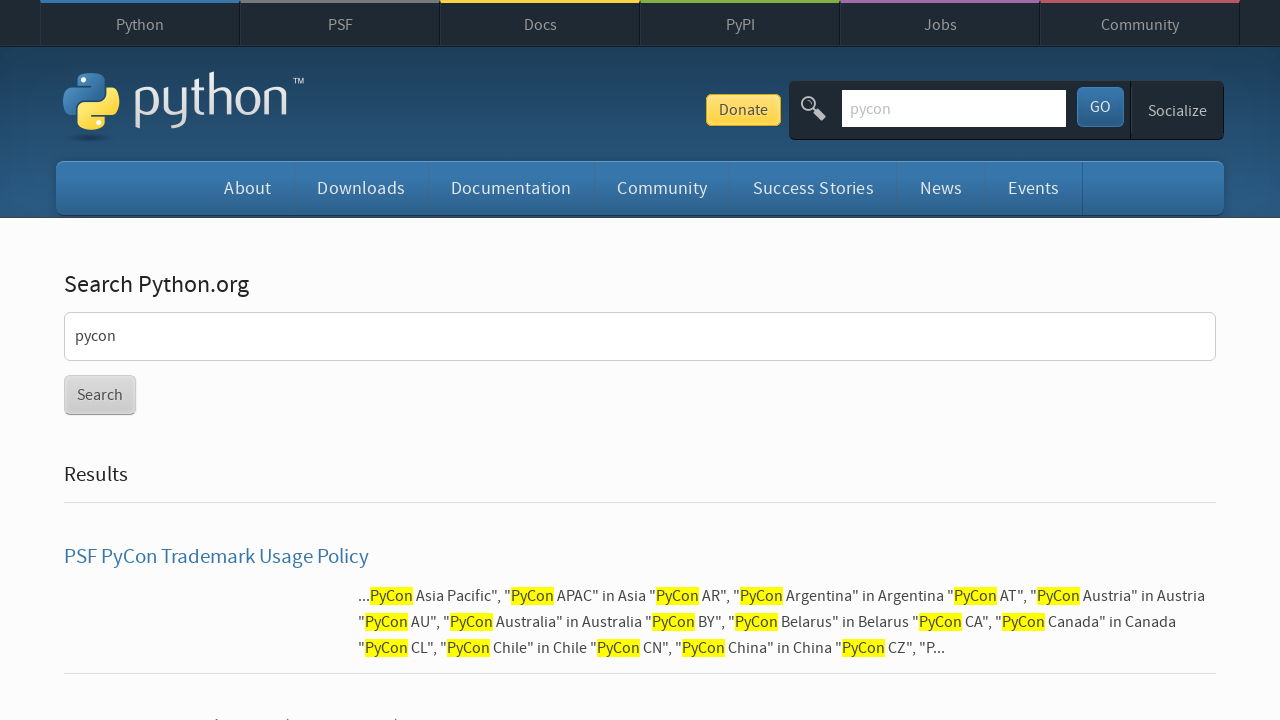